Tests a registration form by filling in first name, last name, and email fields, then submitting the form and verifying a success message is displayed.

Starting URL: http://suninjuly.github.io/registration1.html

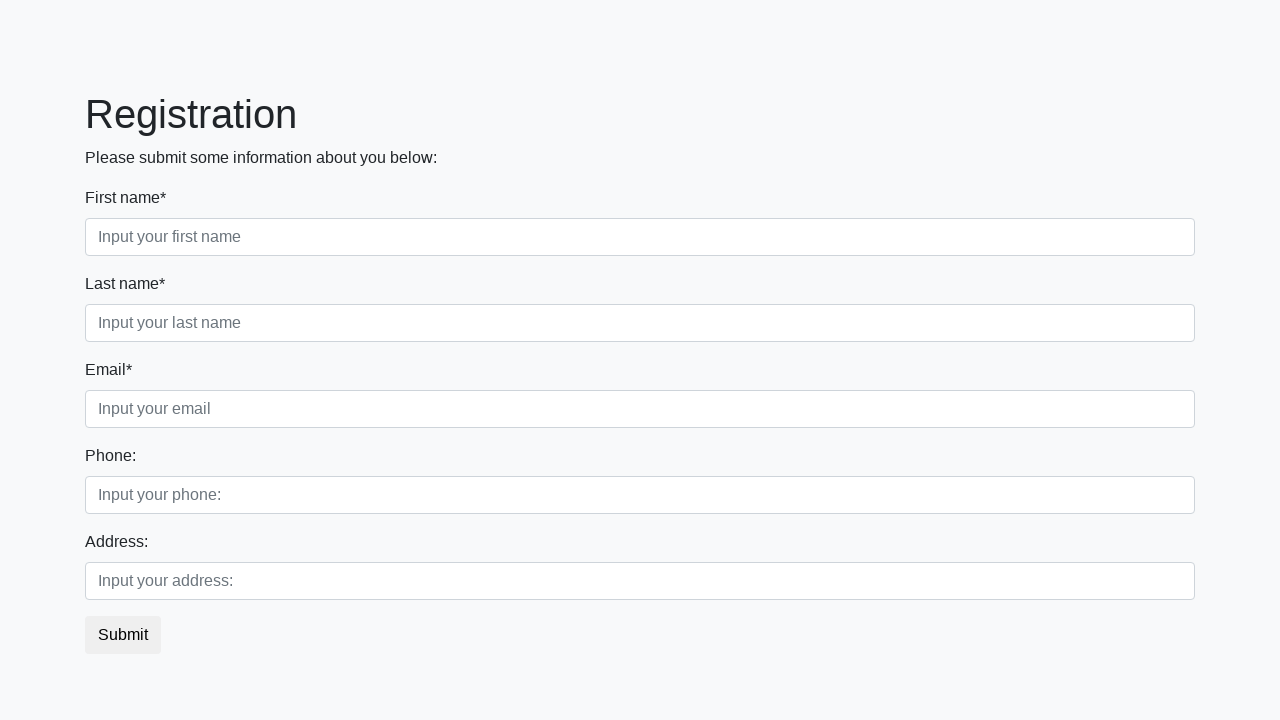

Navigated to registration form page
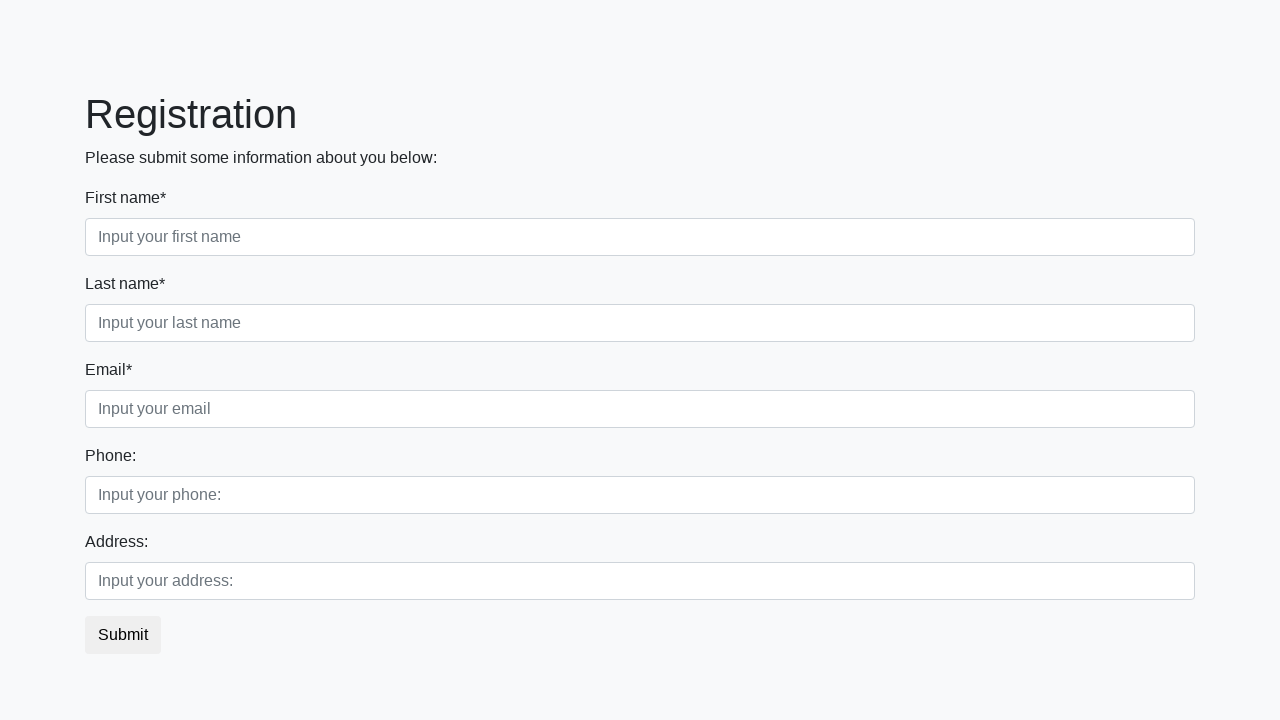

Filled first name field with 'Ivan' on //html/body/div/form/div[1]/div[1]/input
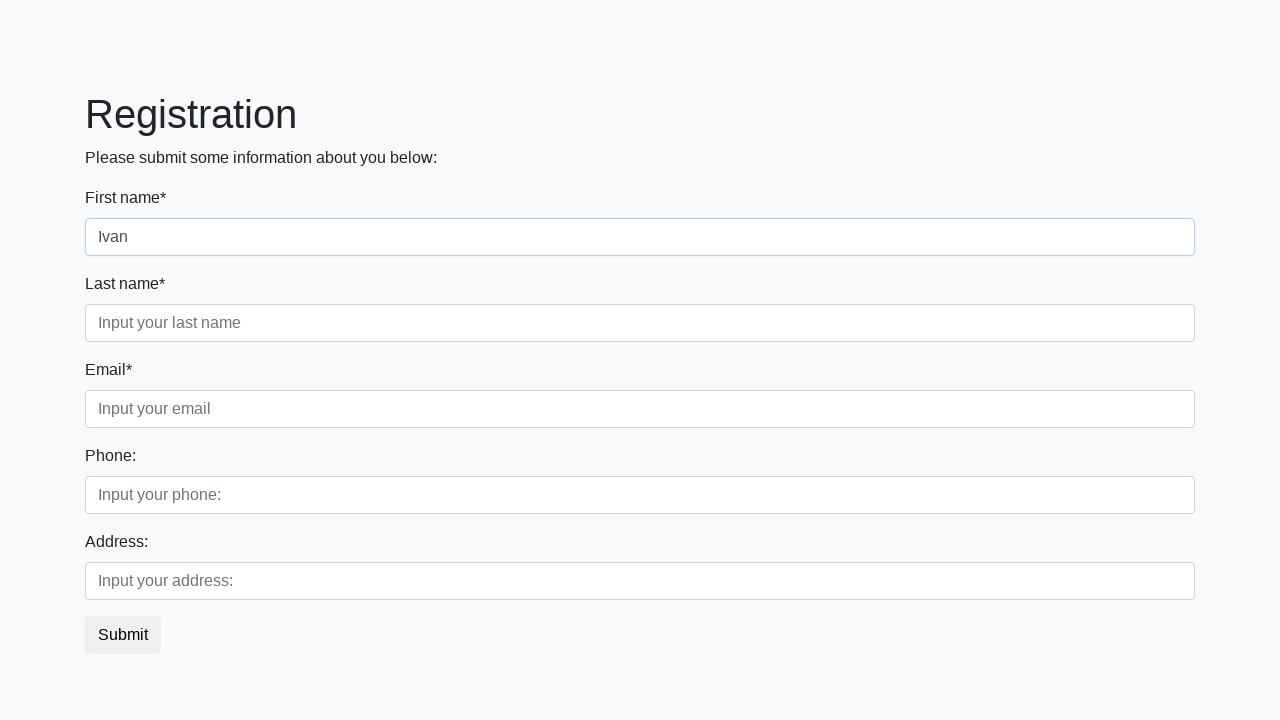

Filled last name field with 'Petrov' on //html/body/div/form/div[1]/div[2]/input
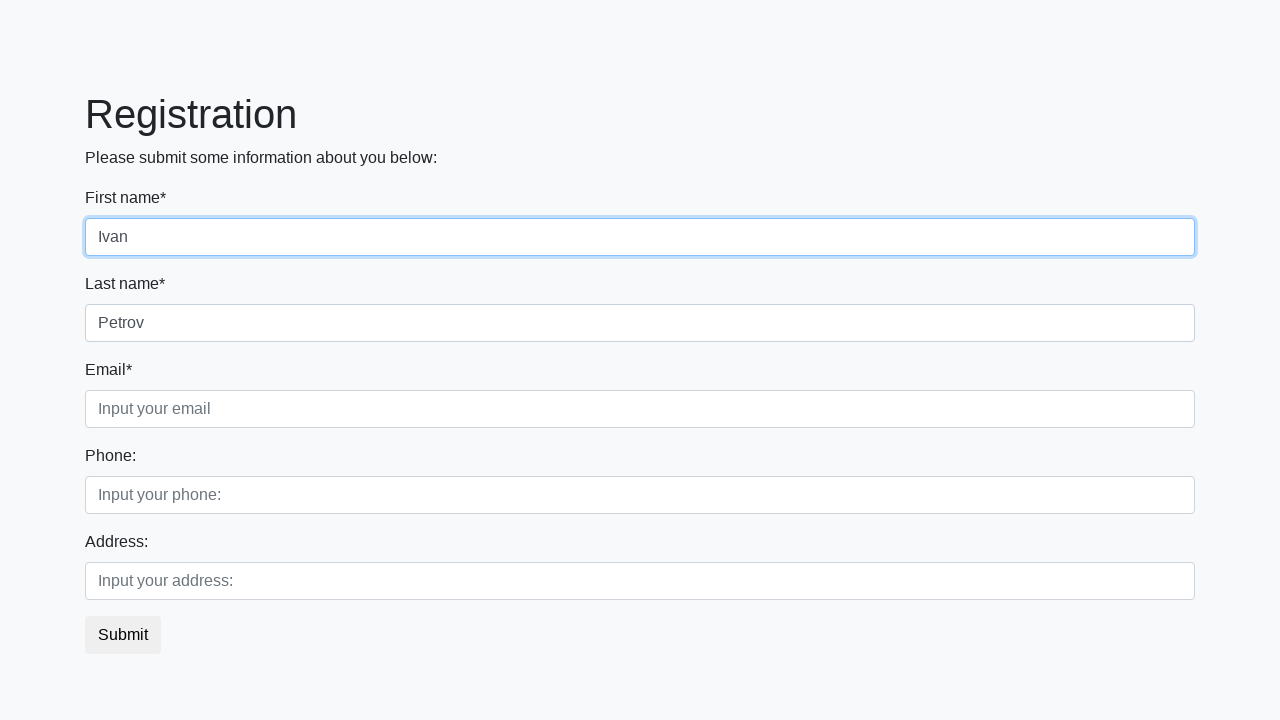

Filled email field with 'testuser@example.com' on //html/body/div/form/div[1]/div[3]/input
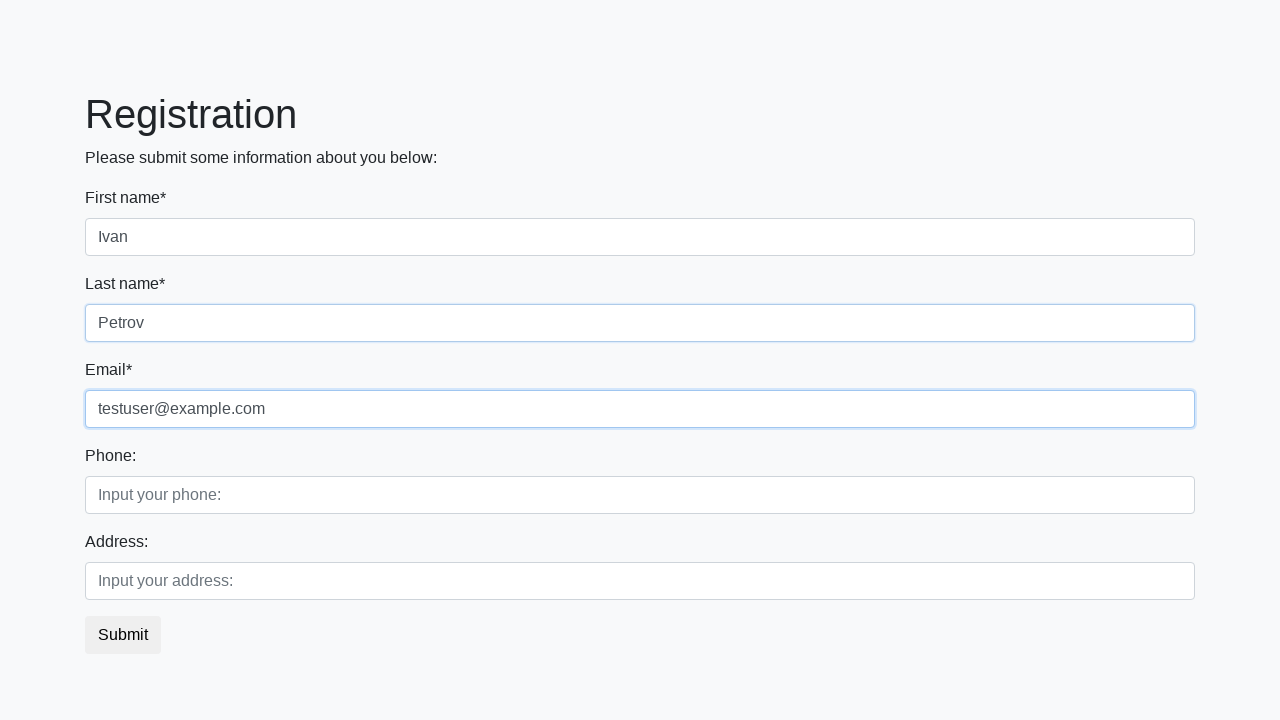

Clicked submit button to register at (123, 635) on button.btn
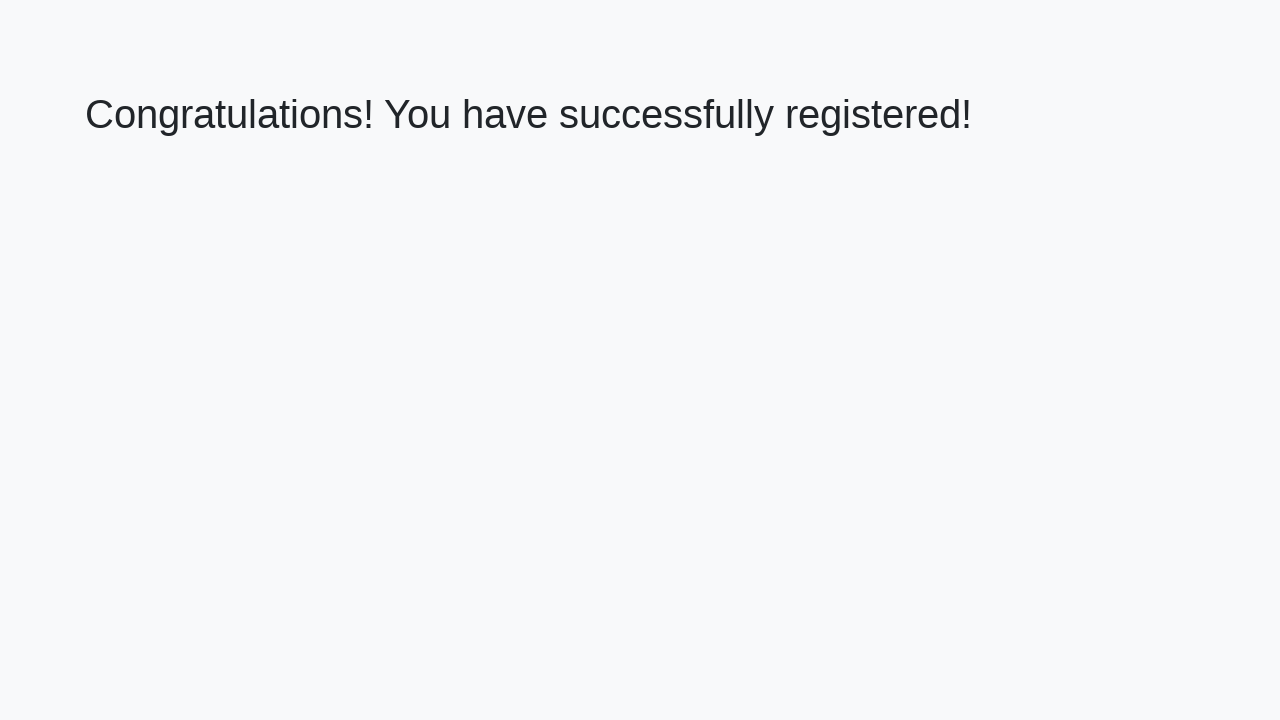

Success message heading loaded
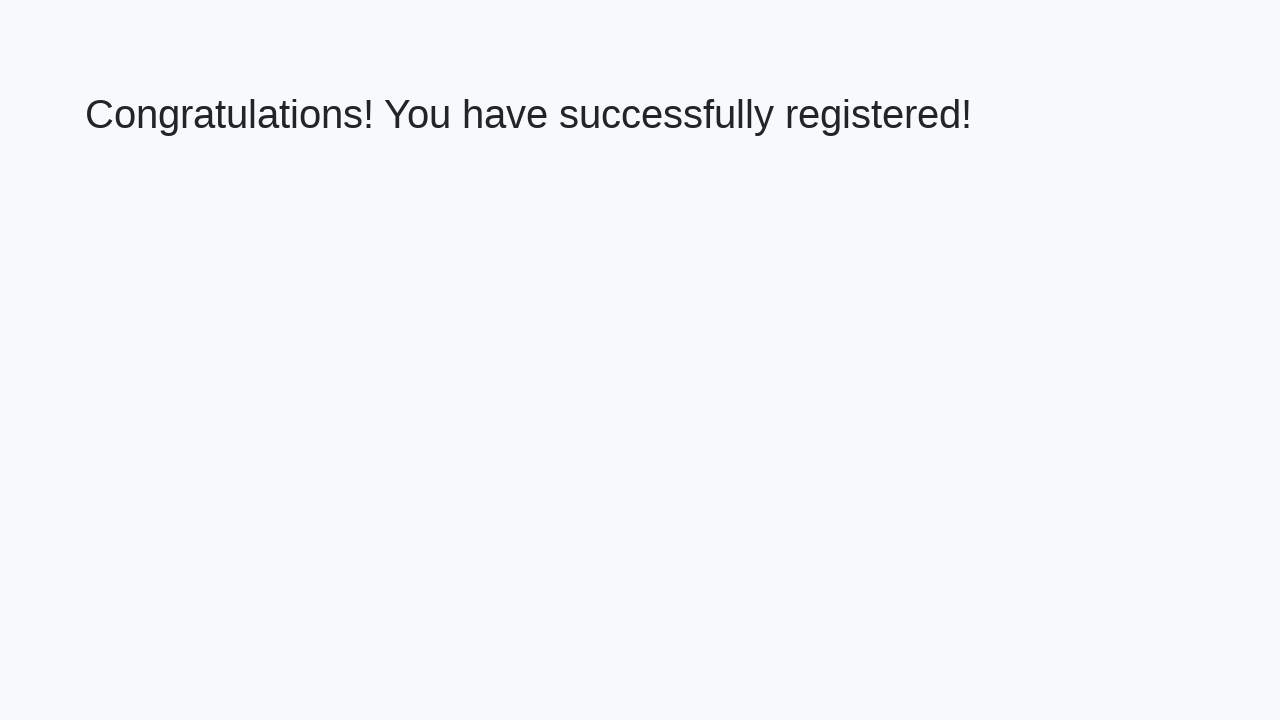

Verified success message text: 'Congratulations! You have successfully registered!'
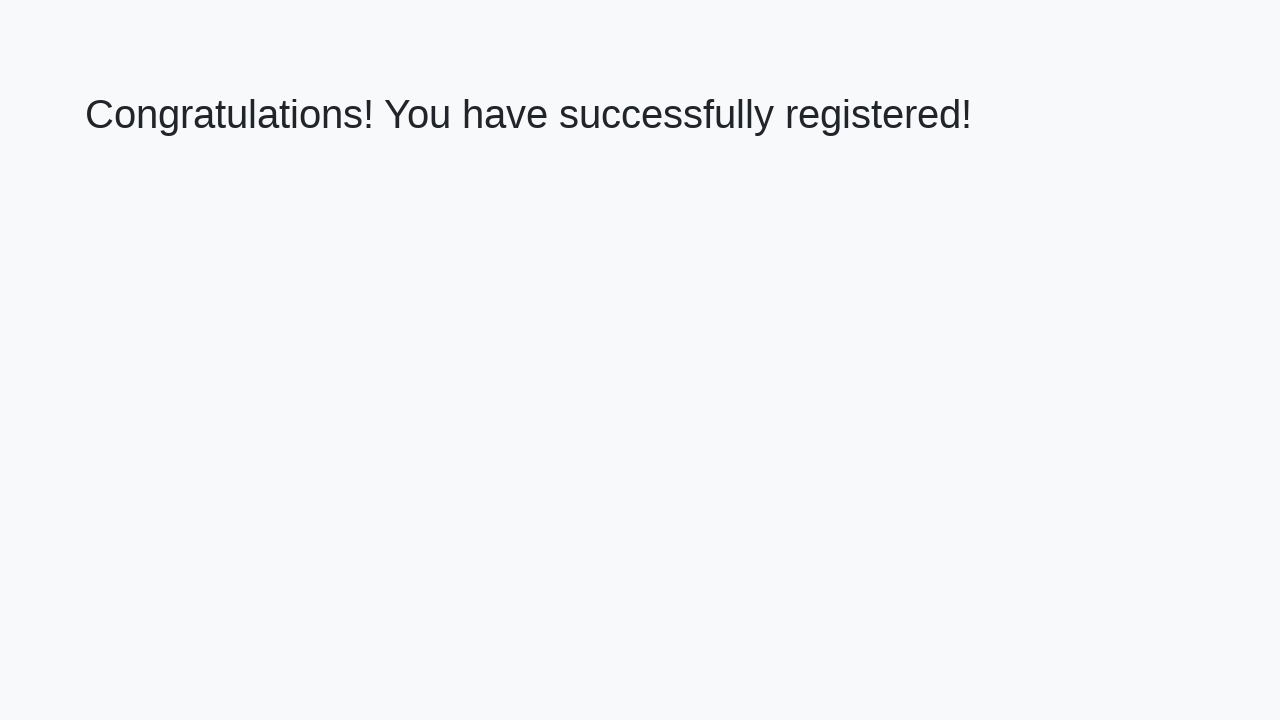

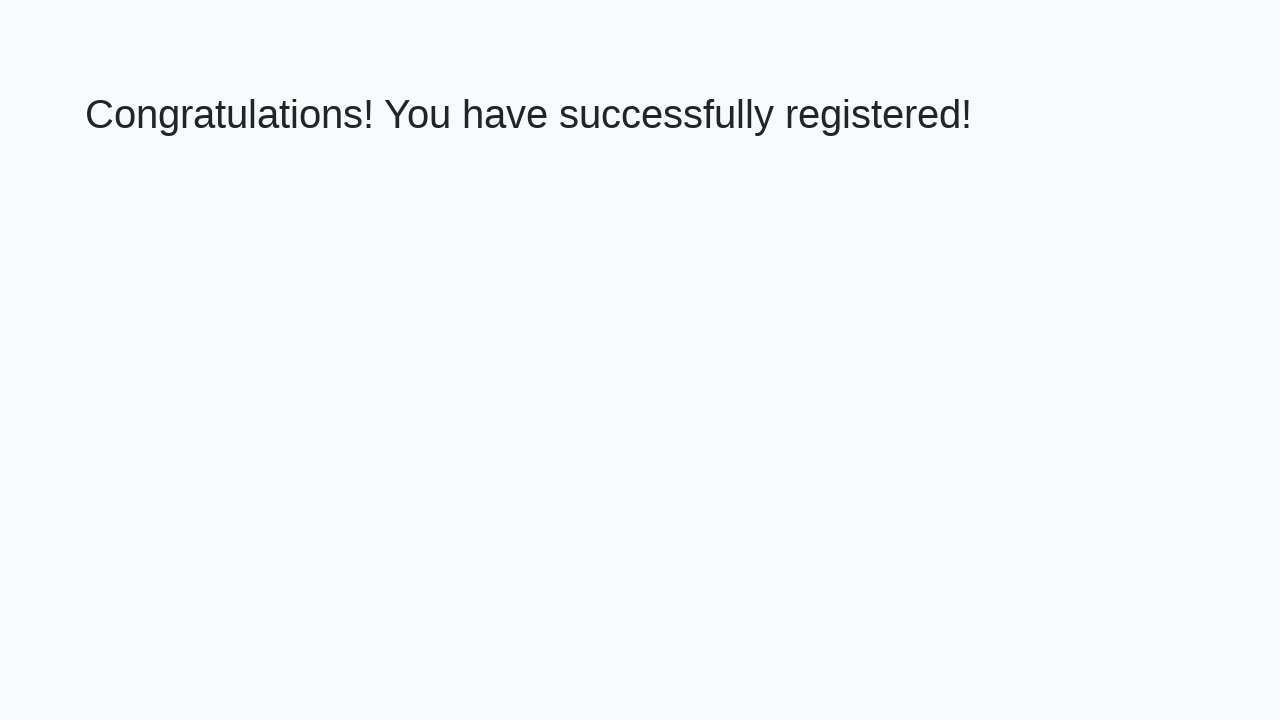